Tests file download functionality by entering text in a textbox, creating a text file, and triggering the download with a customized filename.

Starting URL: https://demo.automationtesting.in/FileDownload.html

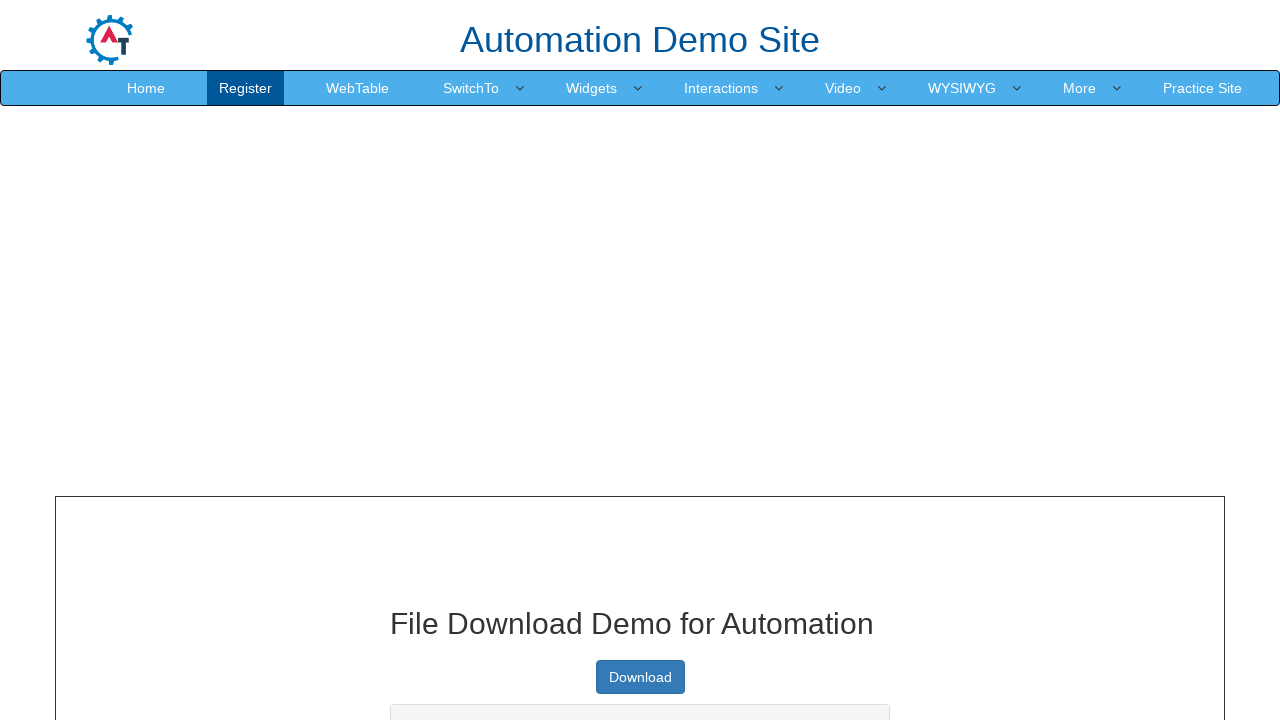

Clicked on the textbox at (640, 361) on #textbox
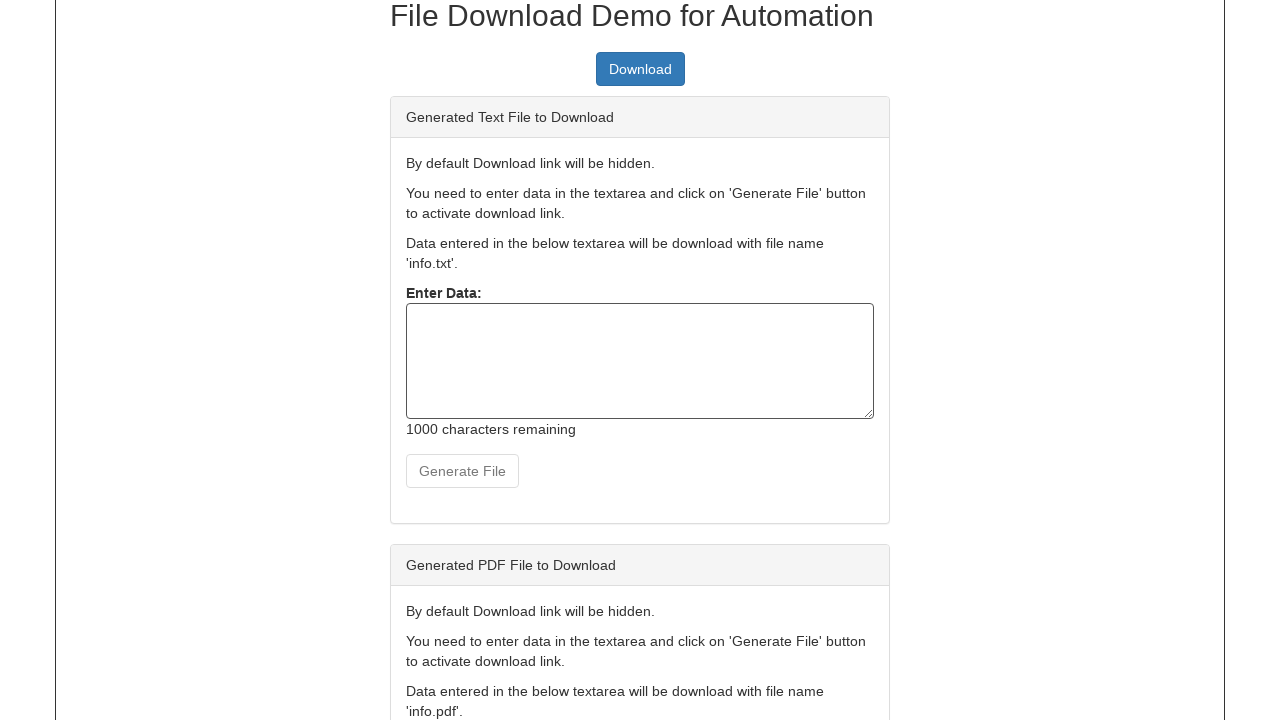

Typed 'Playwright' into the textbox on #textbox
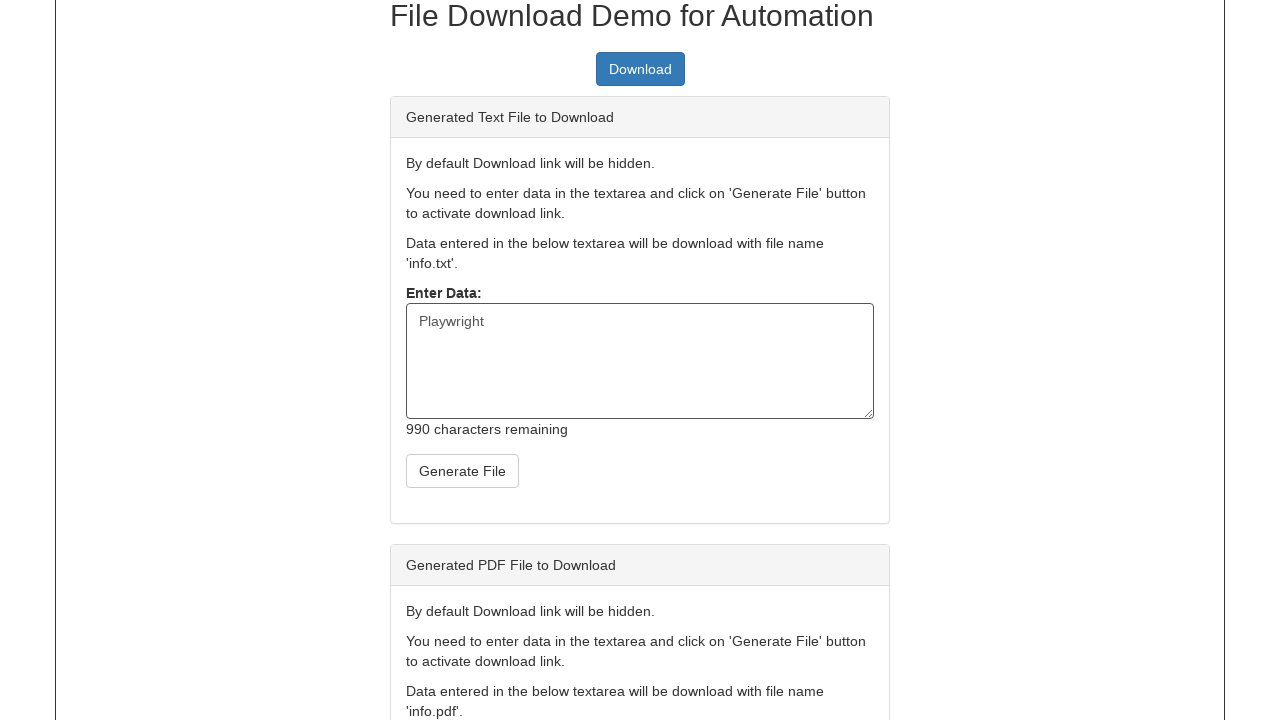

Clicked the 'Create Text File' button at (462, 471) on button#createTxt
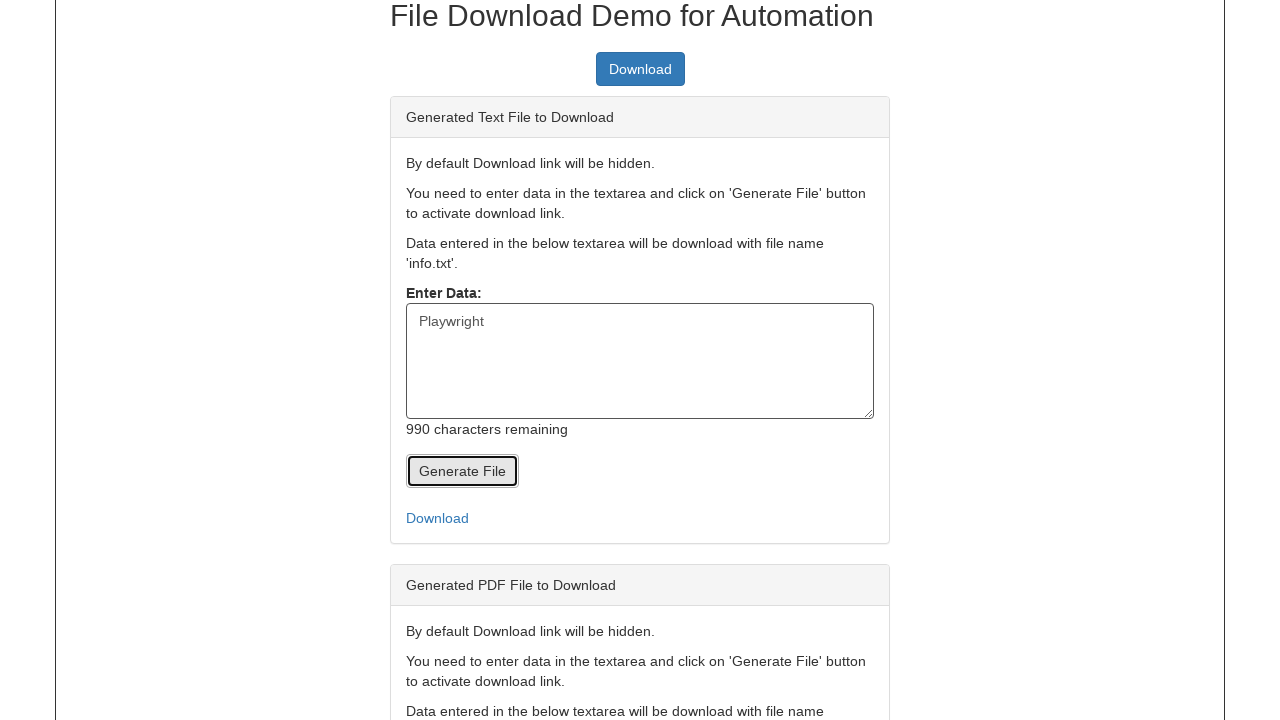

Clicked download link and file download initiated at (640, 518) on #link-to-download
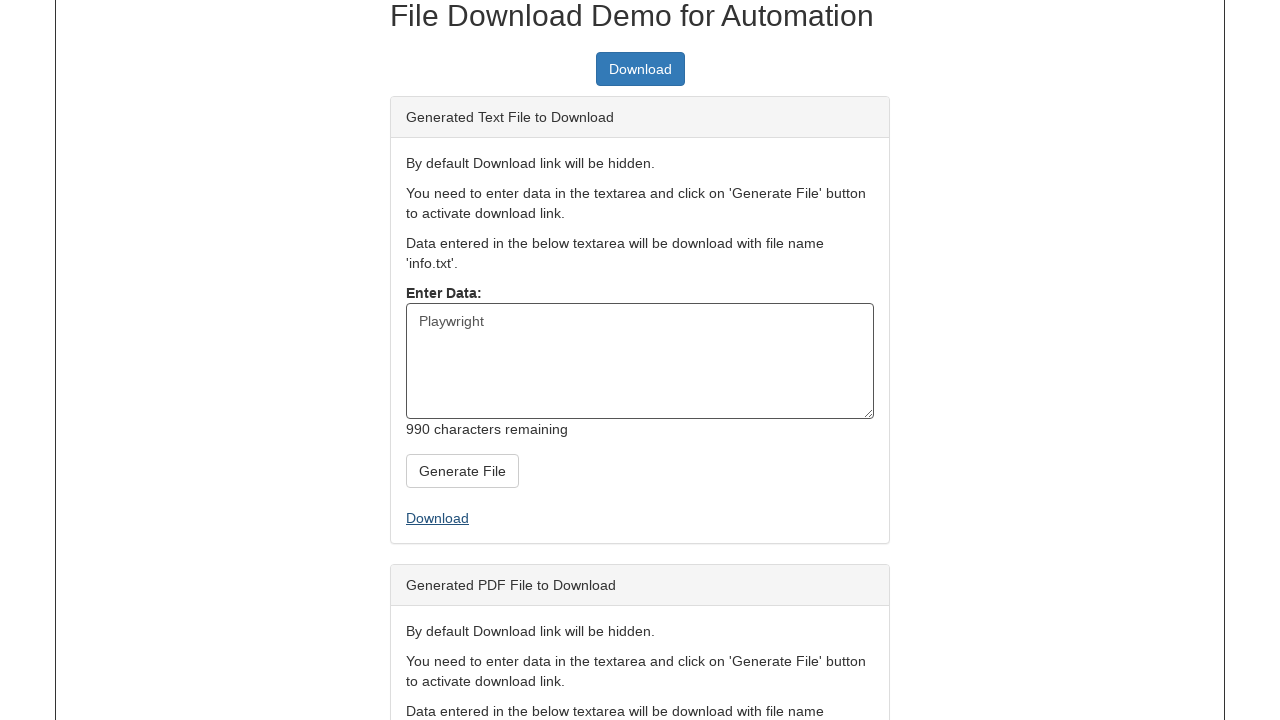

Retrieved the downloaded file object
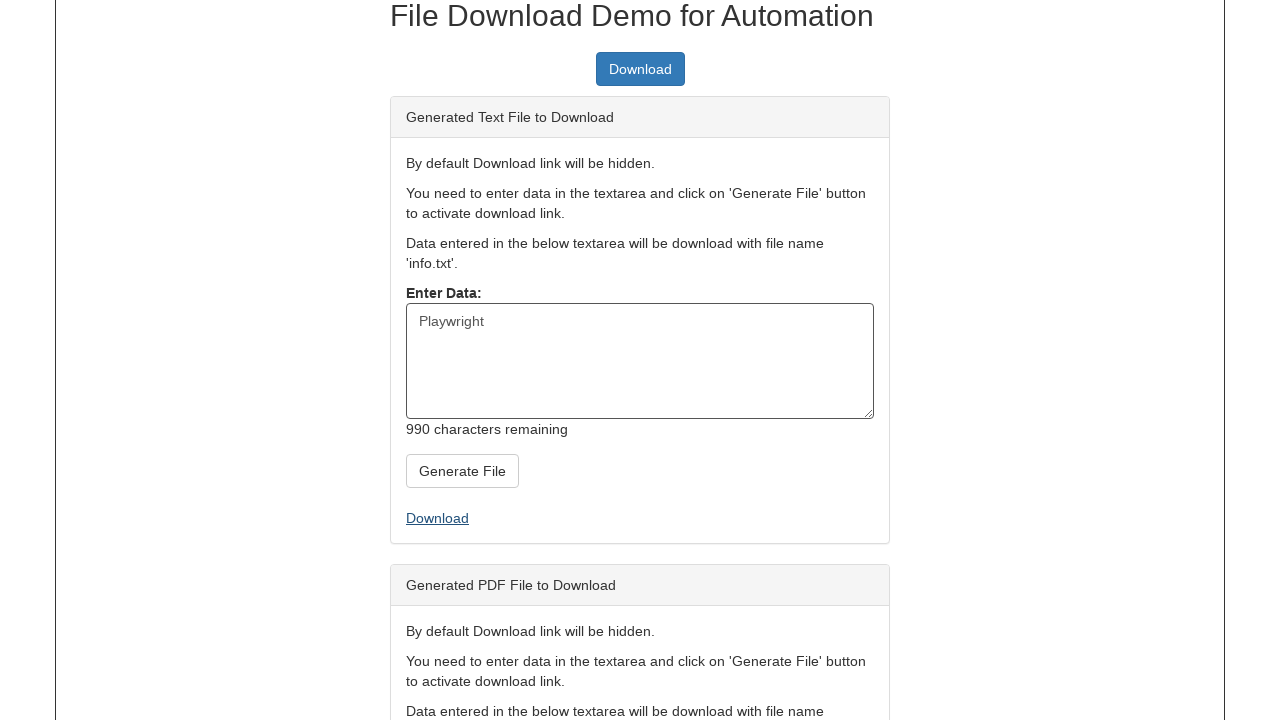

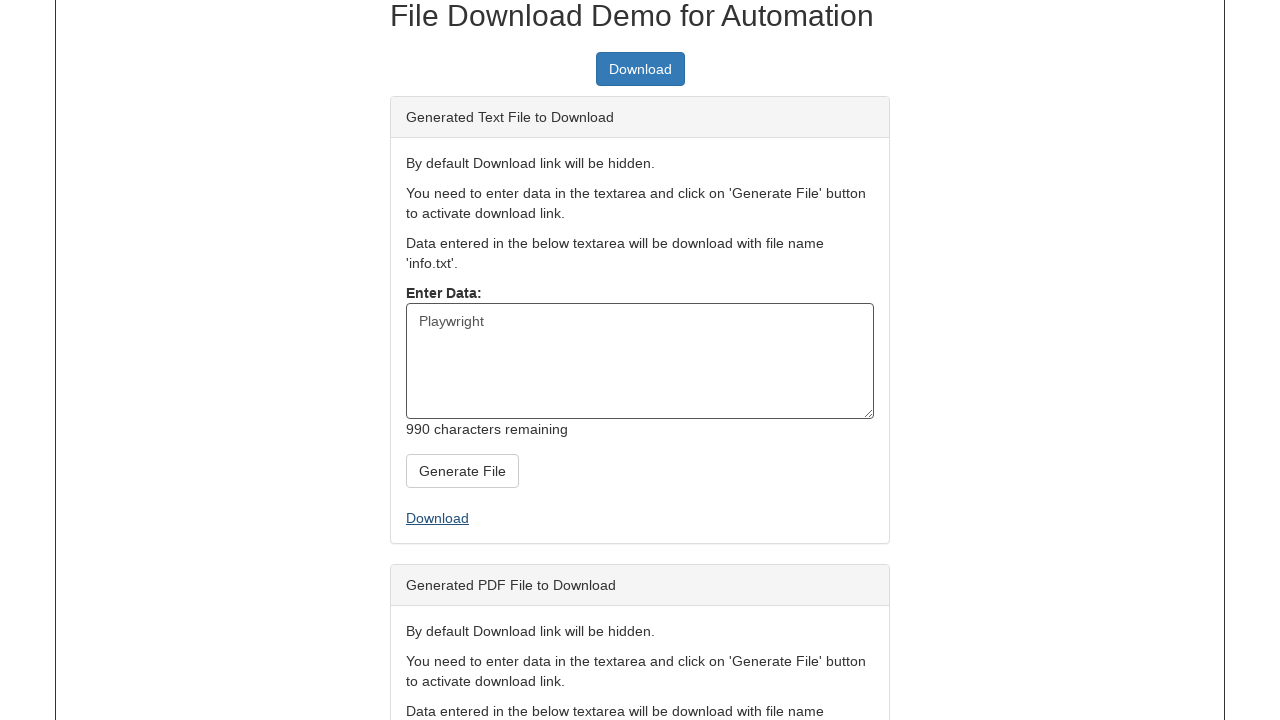